Tests radio button handling by checking if a radio button is selected and clicking it if not already selected

Starting URL: https://rahulshettyacademy.com/AutomationPractice/

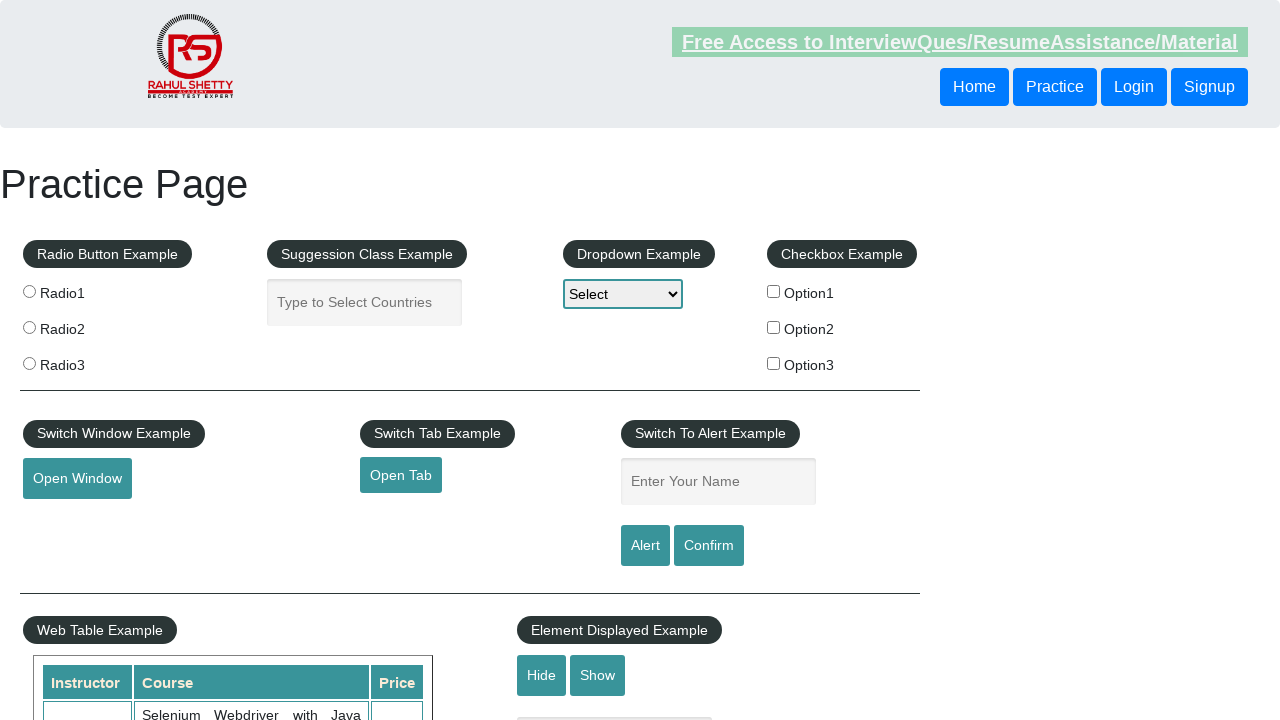

Located radio button with value 'radio3'
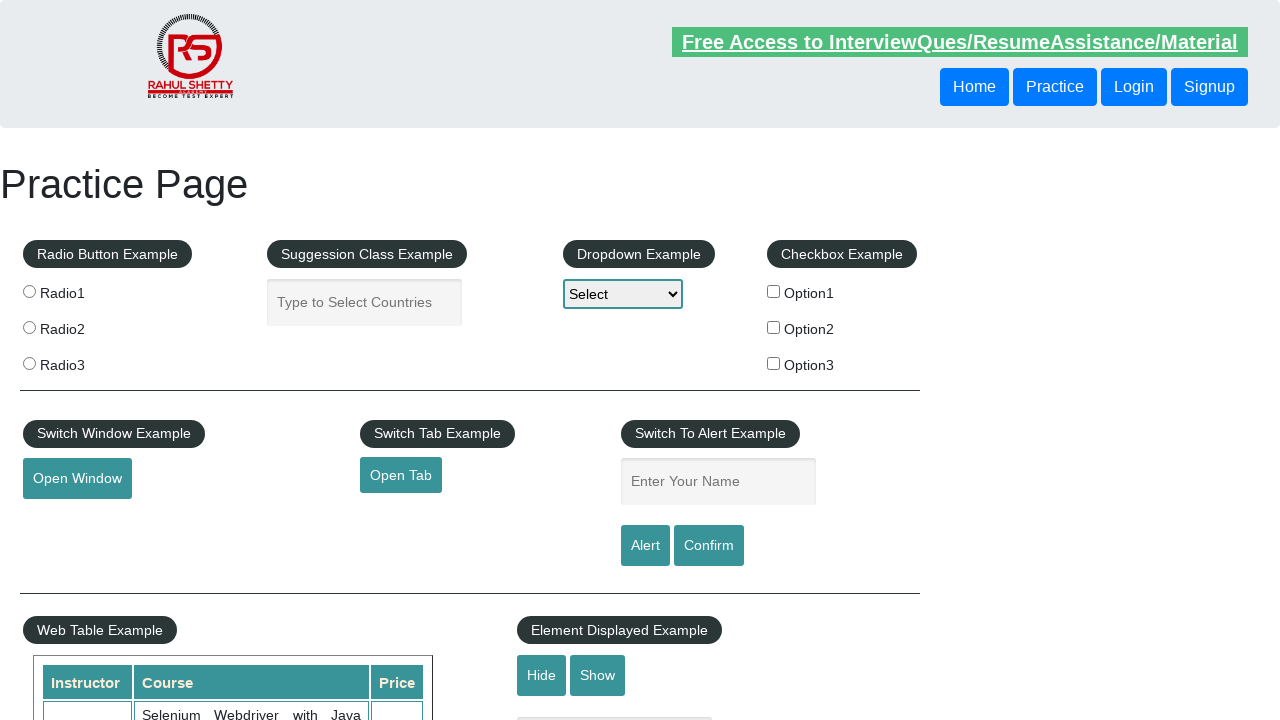

Radio button 'radio3' is not checked
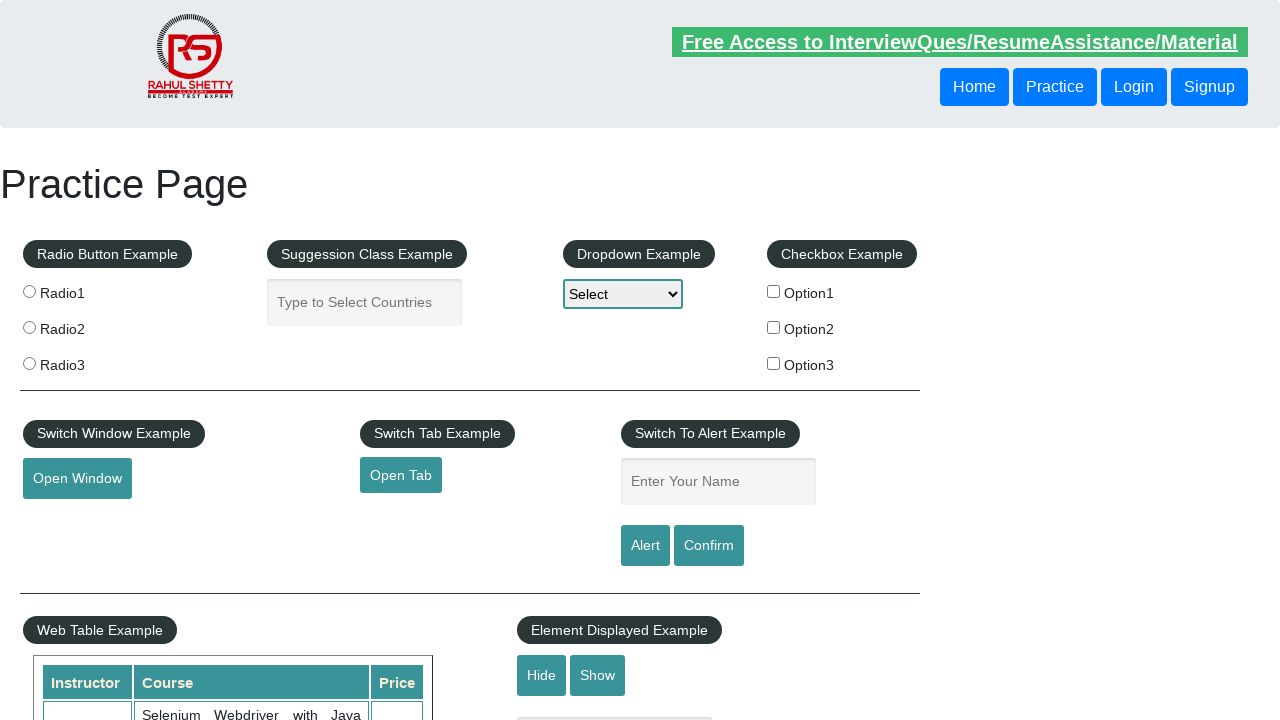

Clicked radio button 'radio3' to select it at (29, 363) on input[value='radio3']
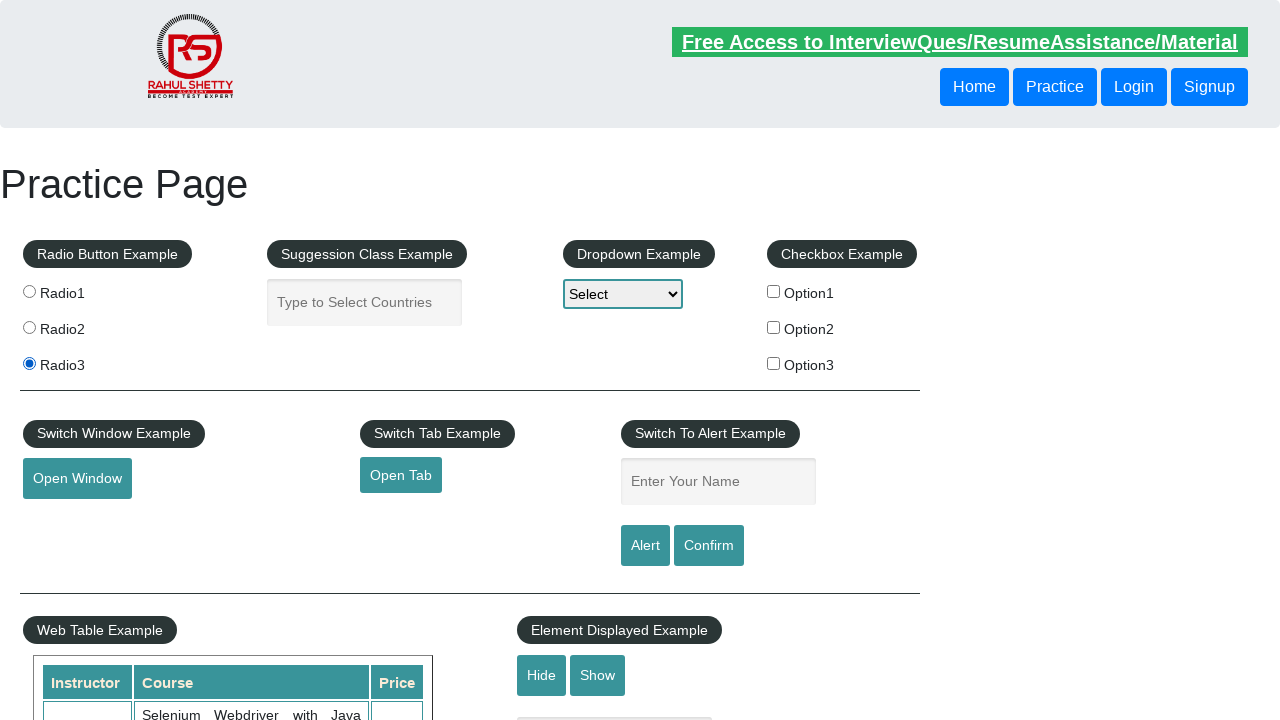

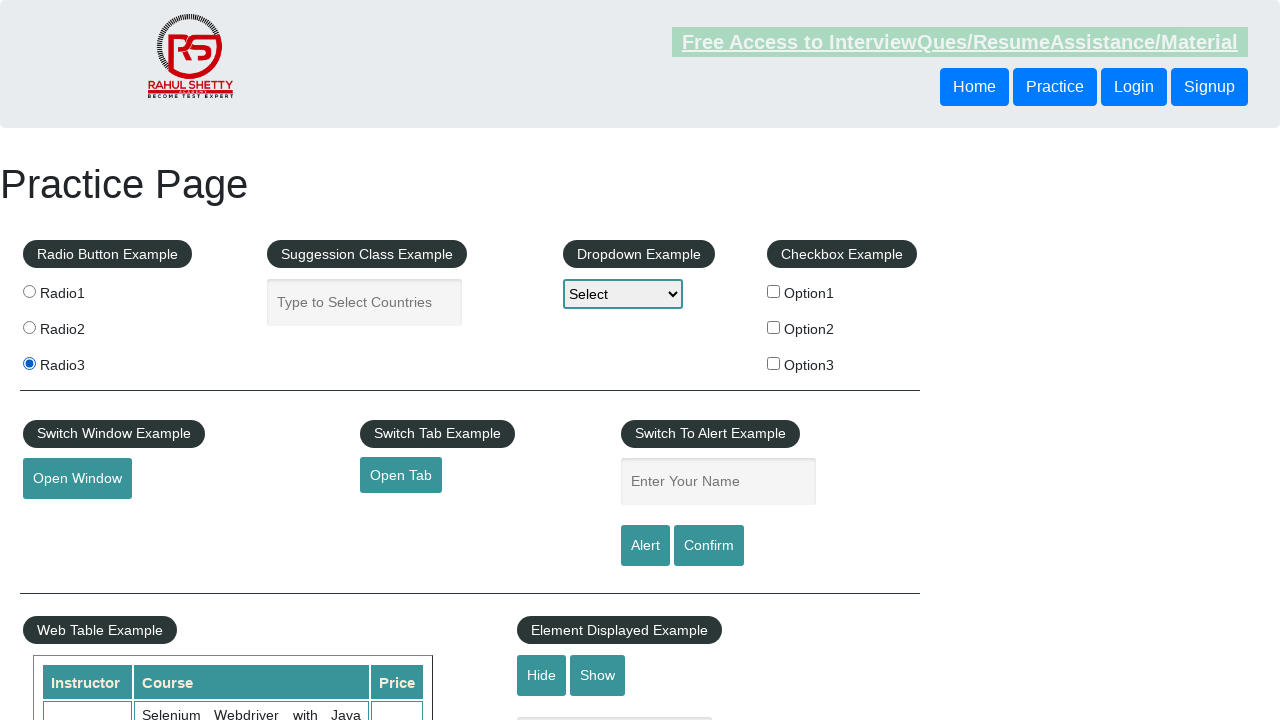